Navigates to a YouTube video page and retrieves the page title

Starting URL: https://www.youtube.com/watch?v=h4J58ZAWMW4

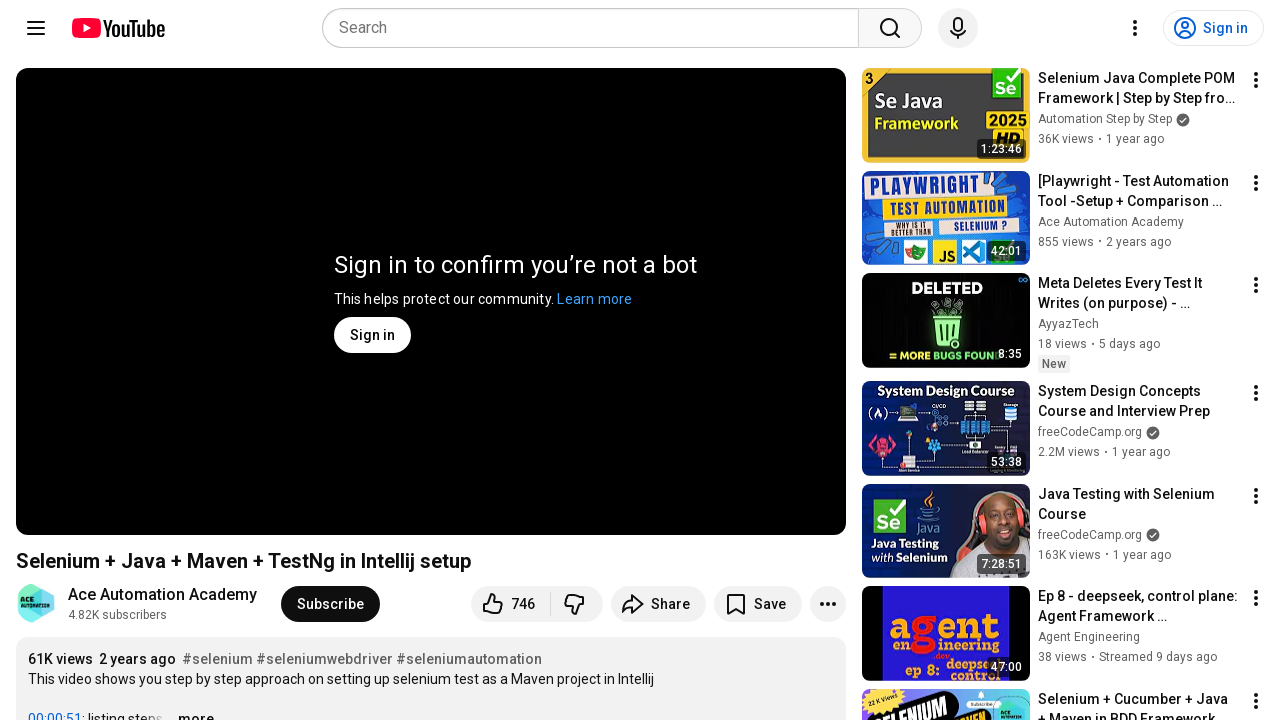

Navigated to YouTube video page
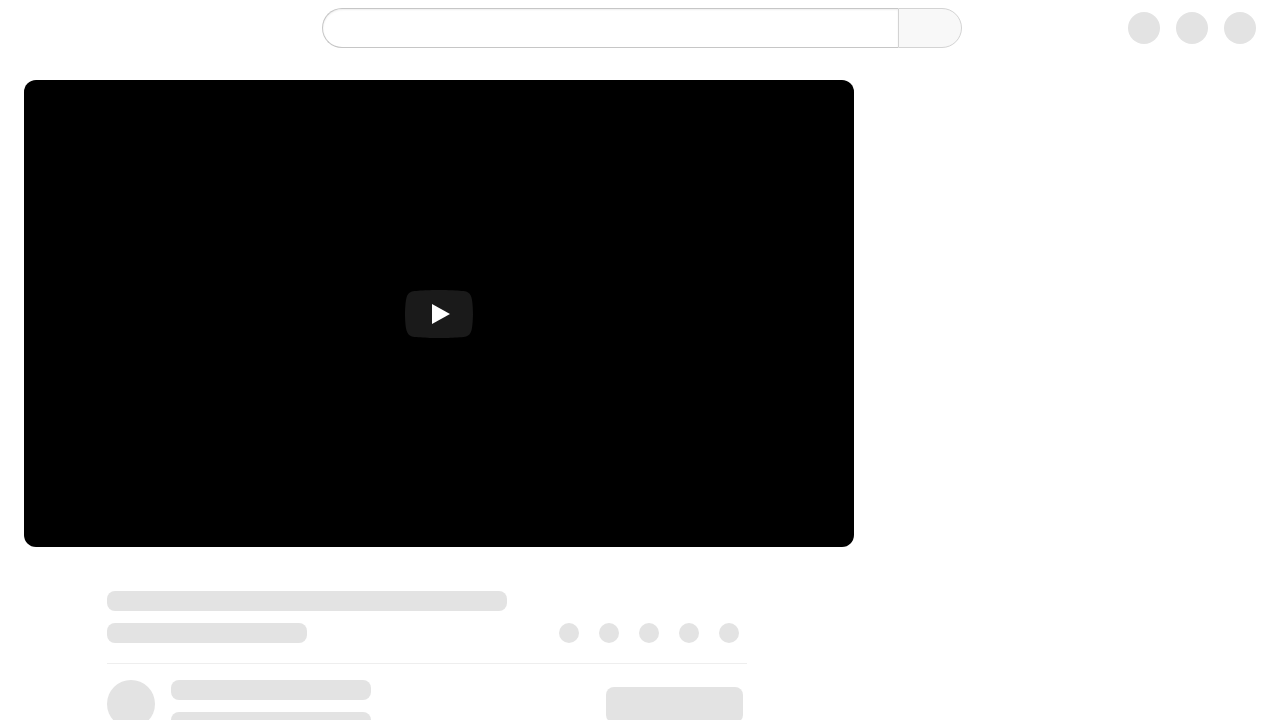

Retrieved page title: Selenium + Java + Maven + TestNg in Intellij setup - YouTube
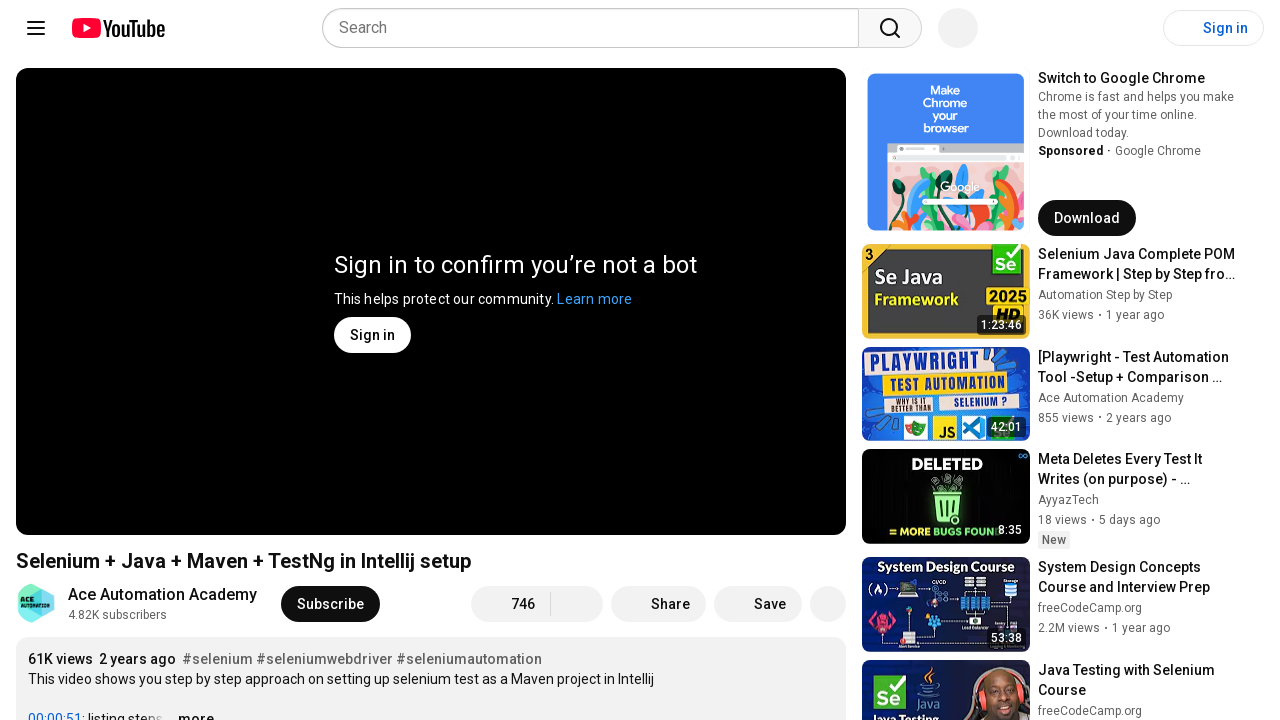

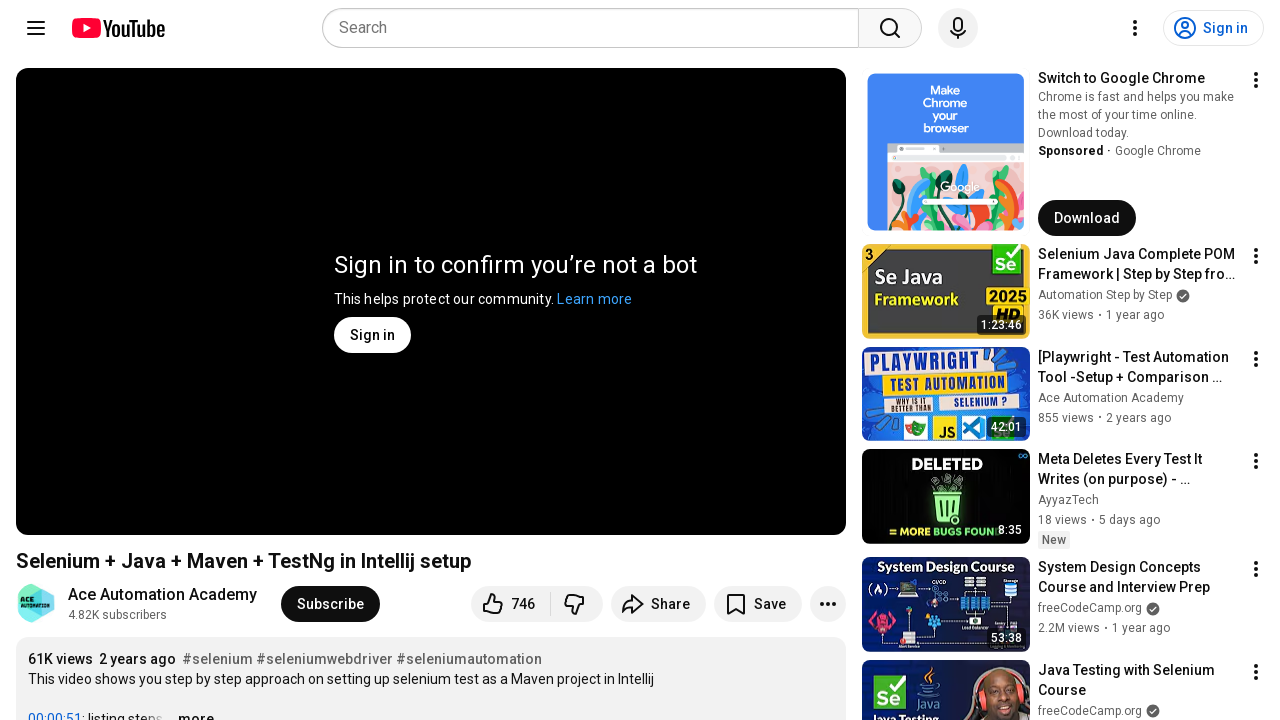